Tests HTTP request header modification by intercepting requests and adding a custom Accept-Language header, then navigating to a page that displays the received headers to verify the modification.

Starting URL: https://httpbin.org/headers

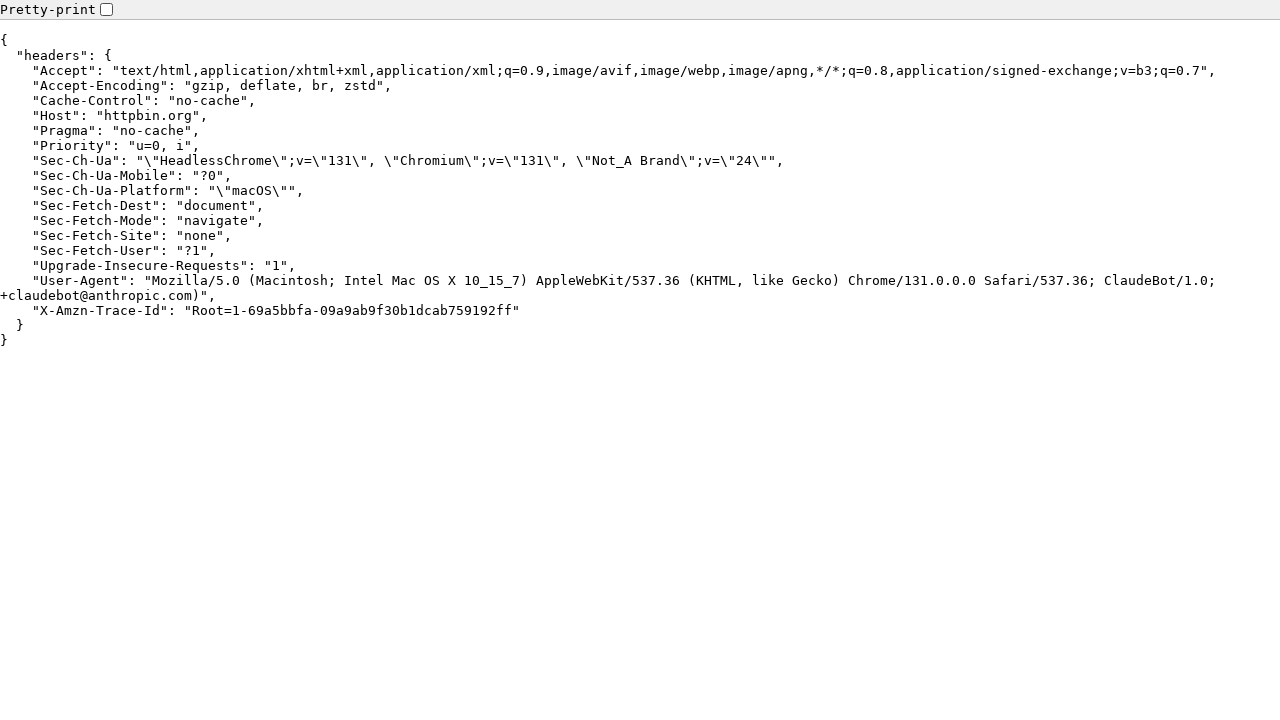

Set up route interception to modify Accept-Language header to fr-FR
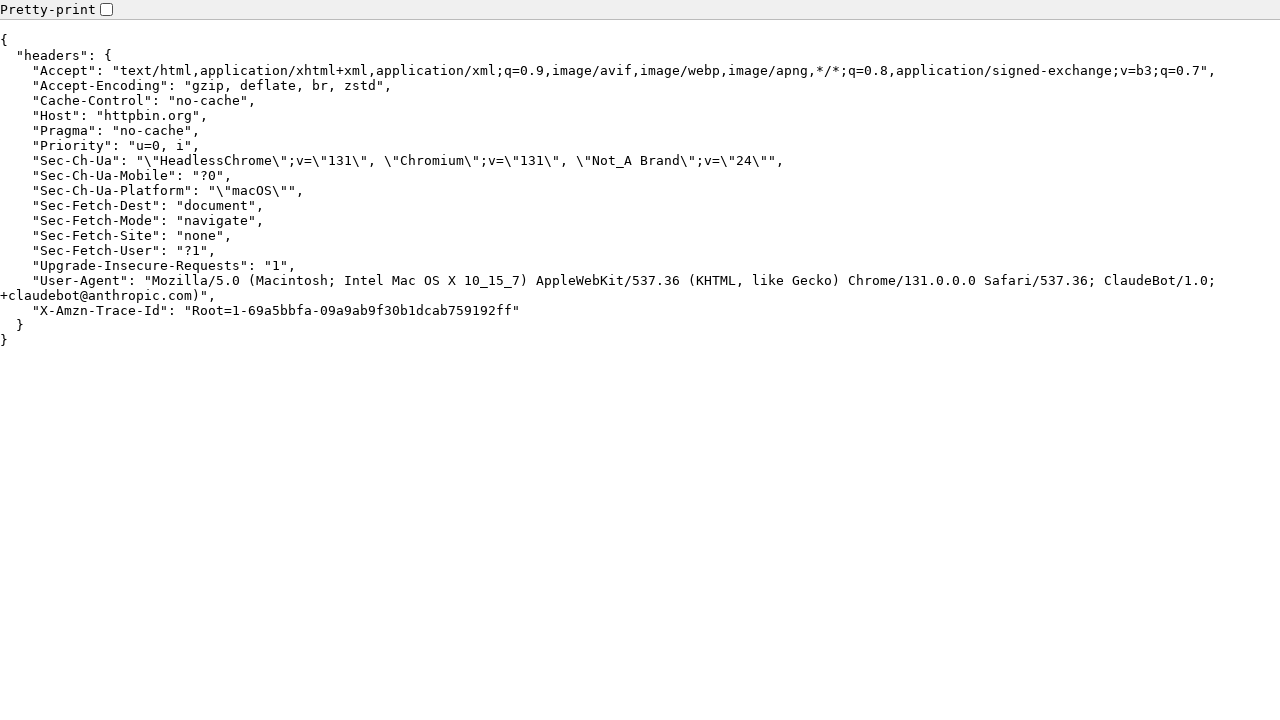

Navigated to https://httpbin.org/headers
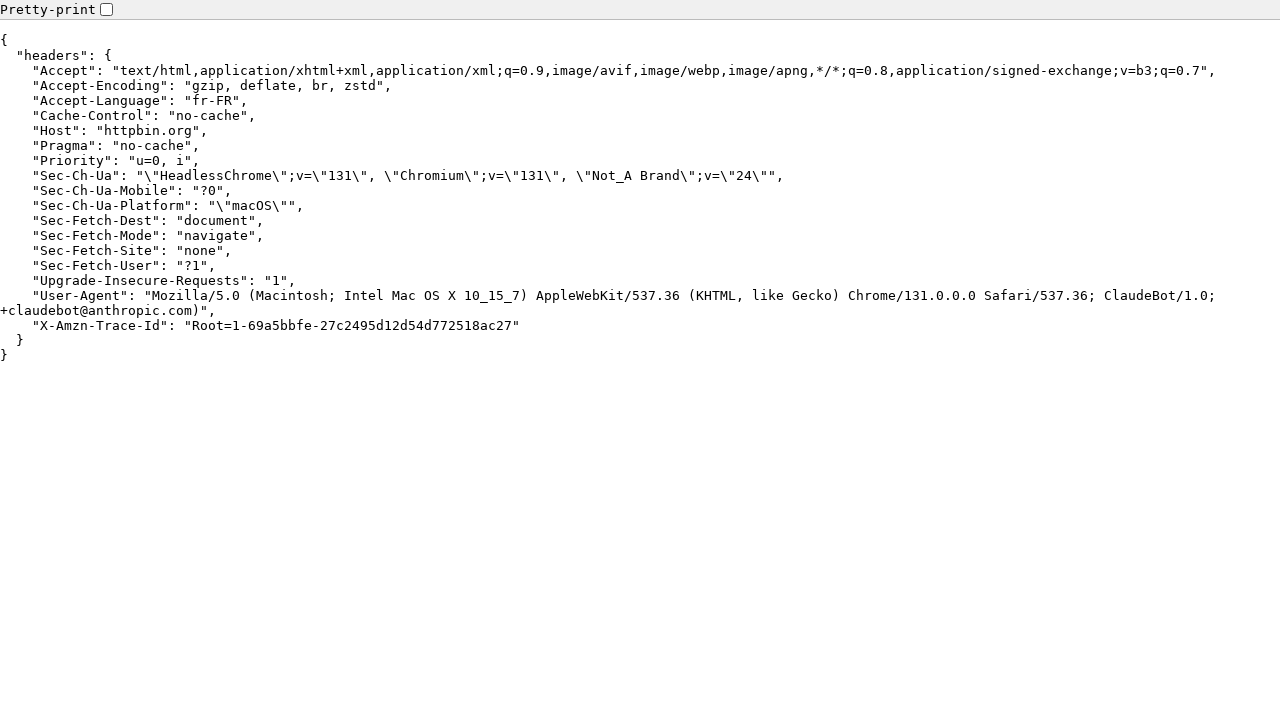

Headers content loaded and displayed
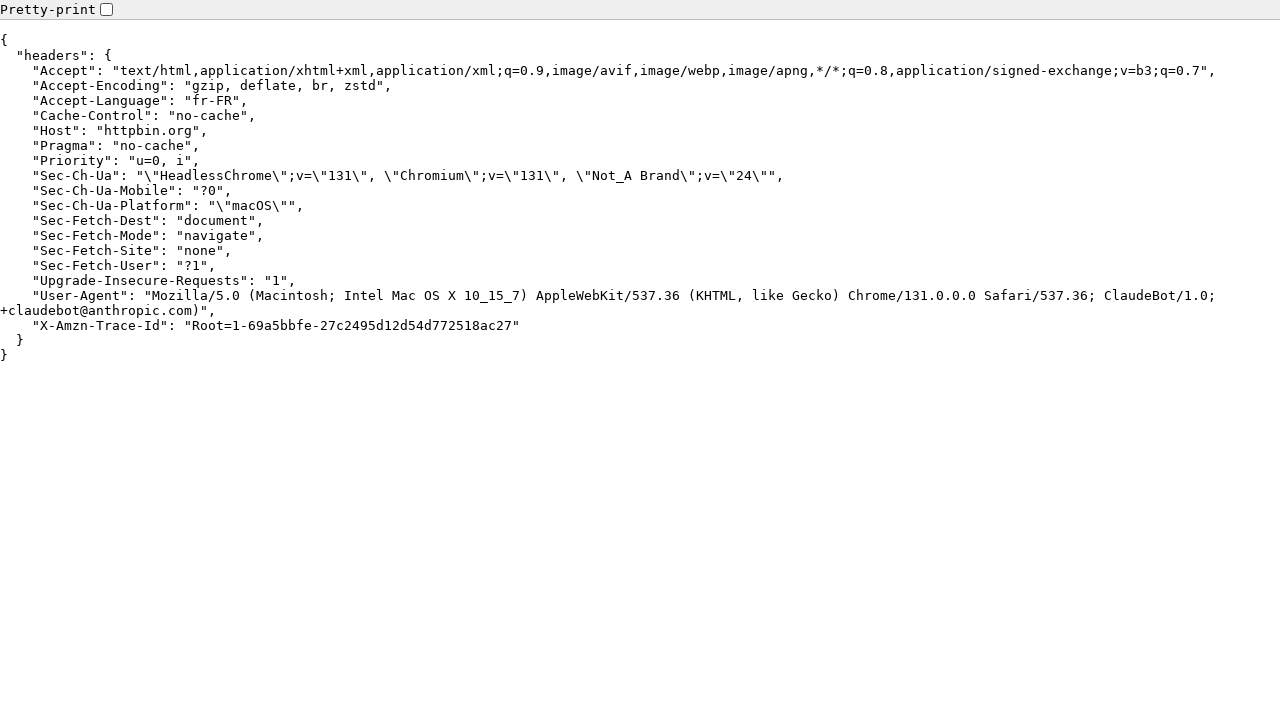

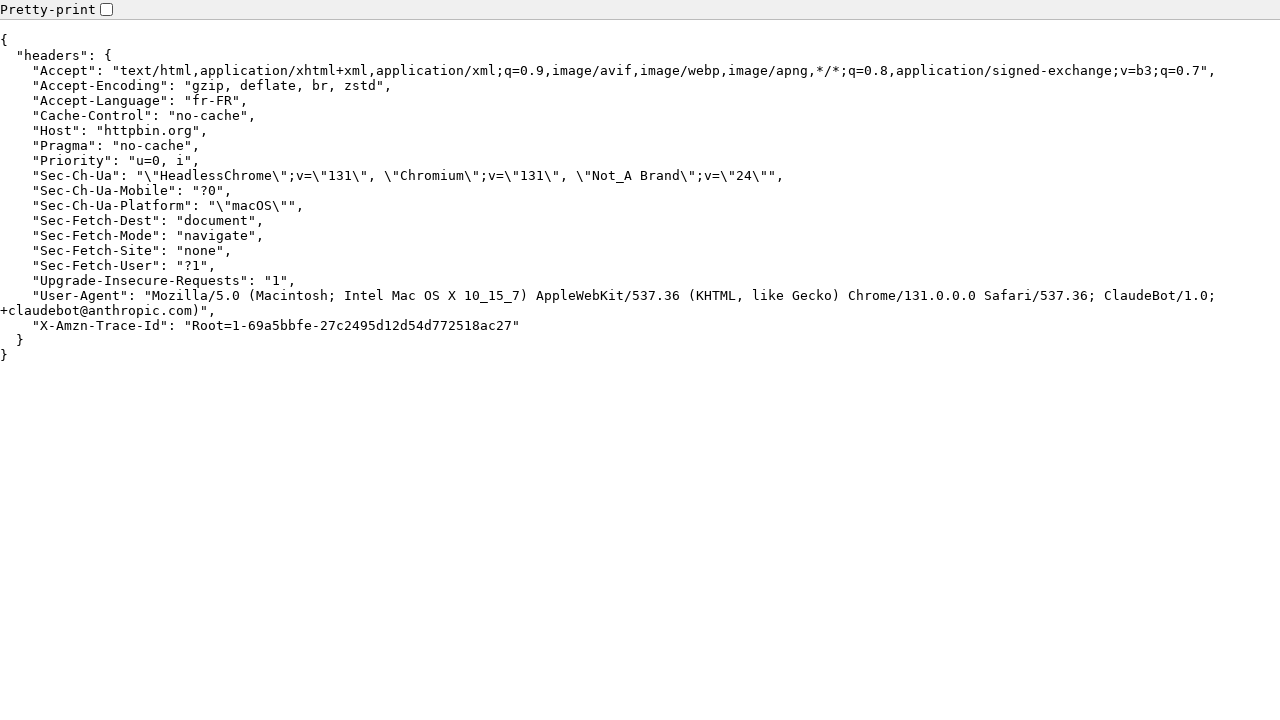